Tests clearing the email field after entering text and verifies button state changes

Starting URL: https://library-app.firebaseapp.com

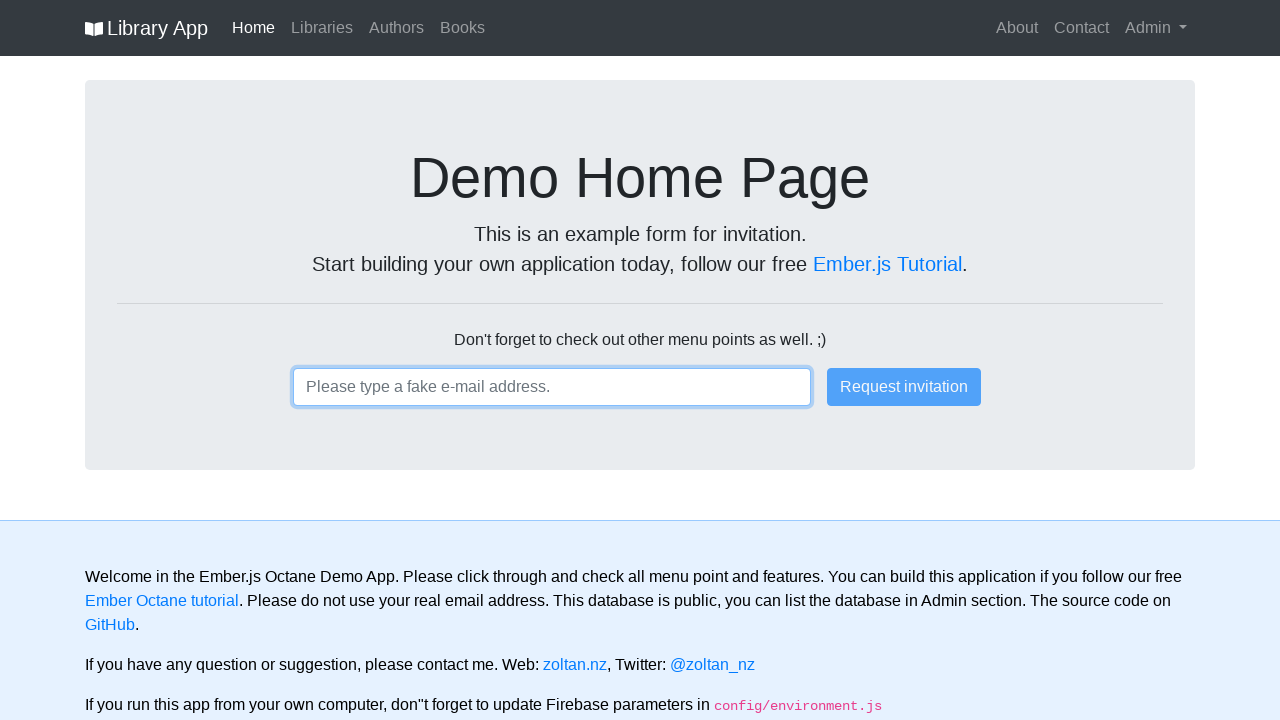

Filled email field with 'thisiswrong@email.com' on .ember-text-field
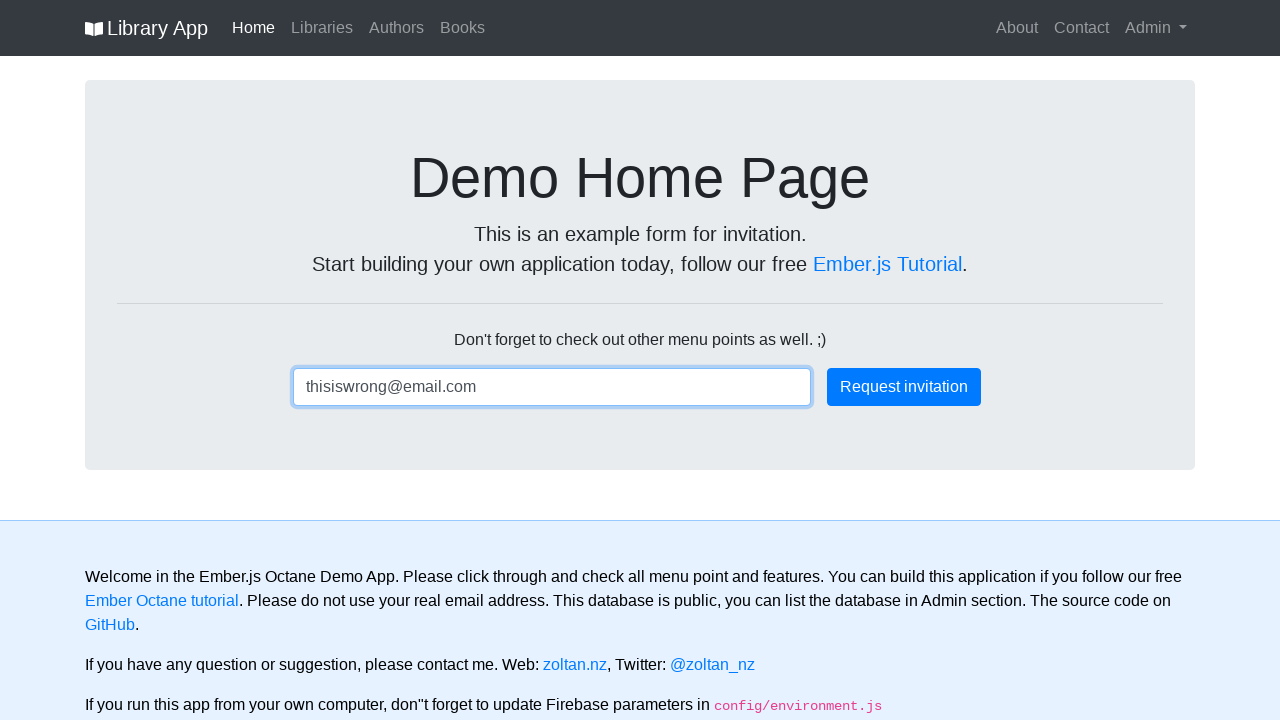

Cleared the email field on .ember-text-field
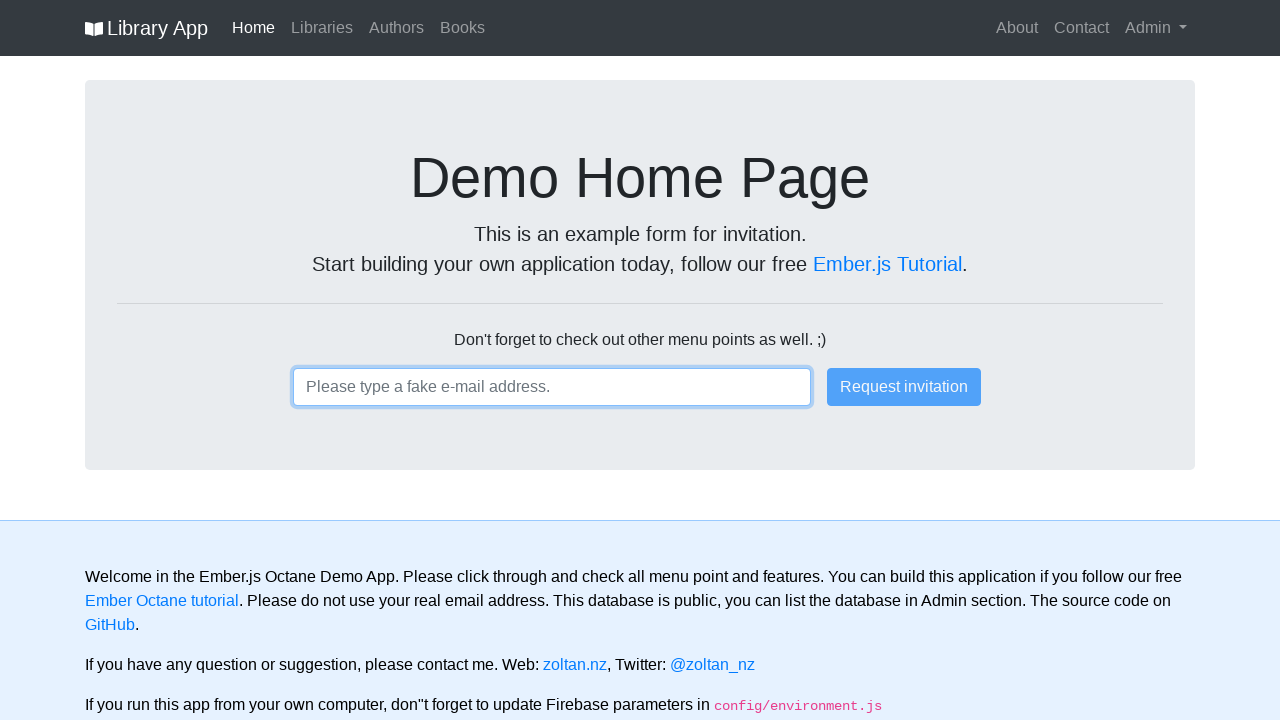

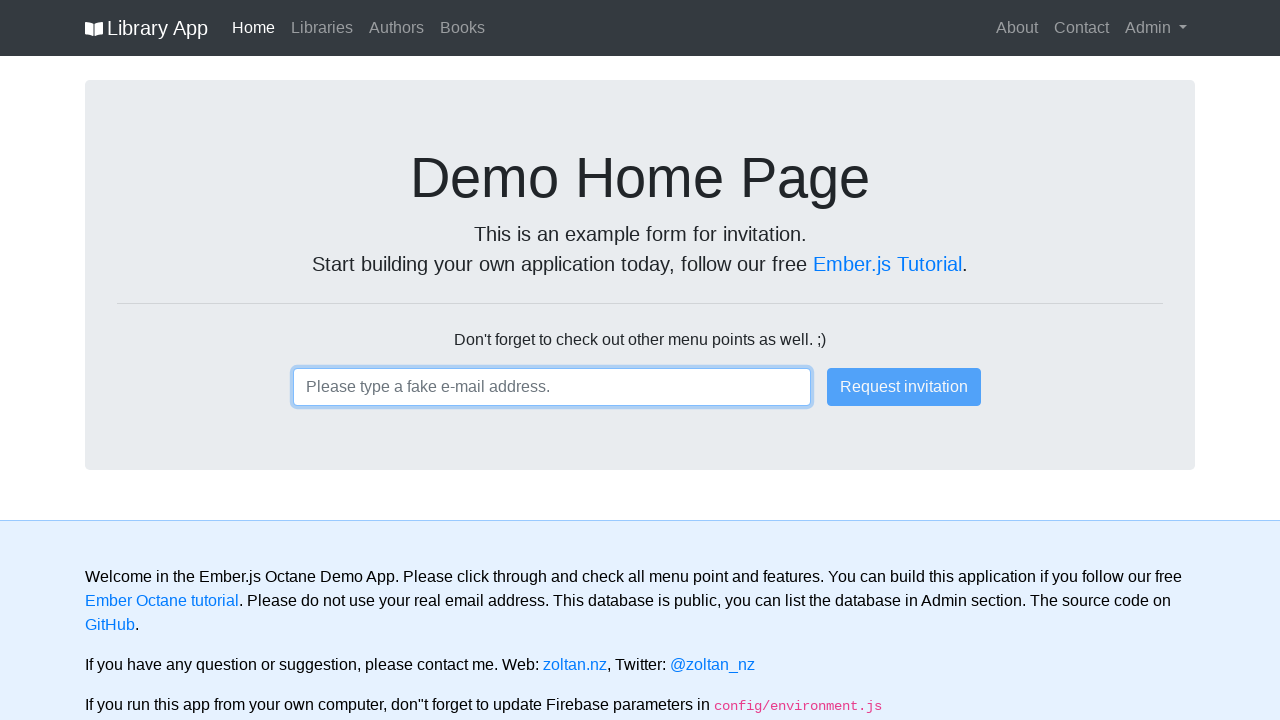